Tests scrolling functionality on the Wisequarter homepage by scrolling down to the "Go To Career Page" button and clicking it using JavaScript executor.

Starting URL: https://www.wisequarter.com

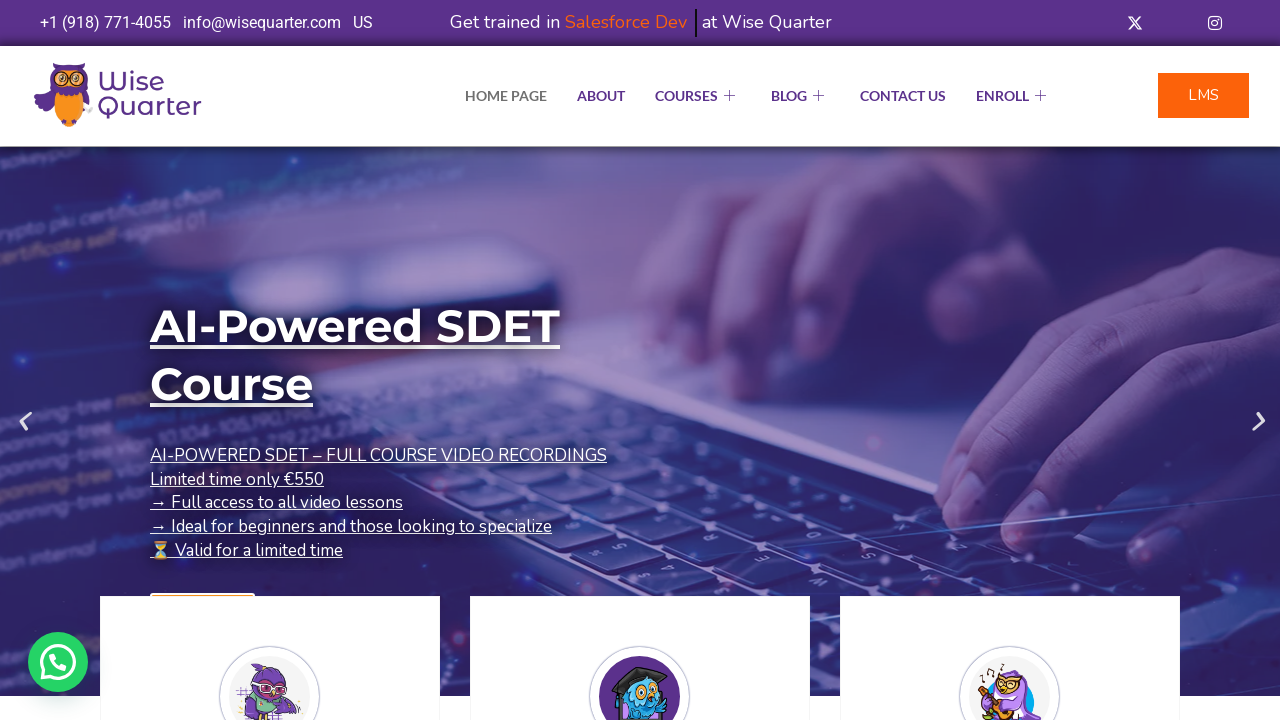

Located the 'Go To Career Page' button element using XPath
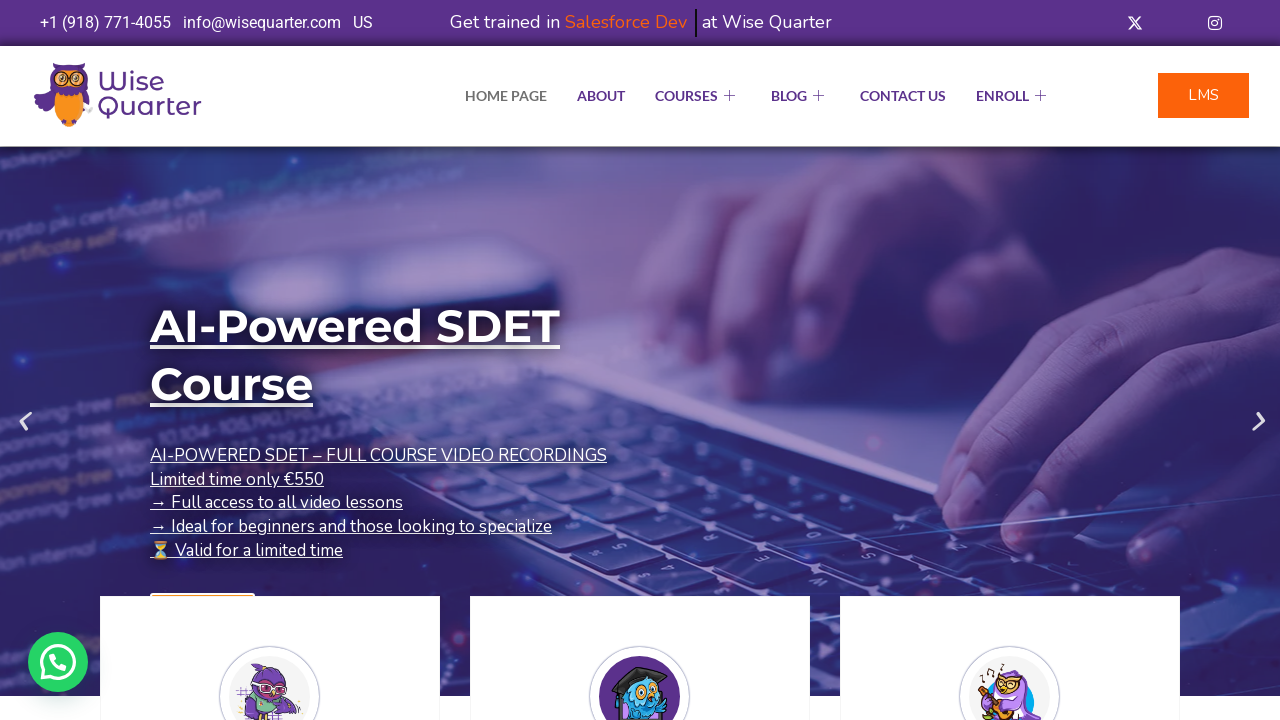

Waited for the 'Go To Career Page' button to become visible
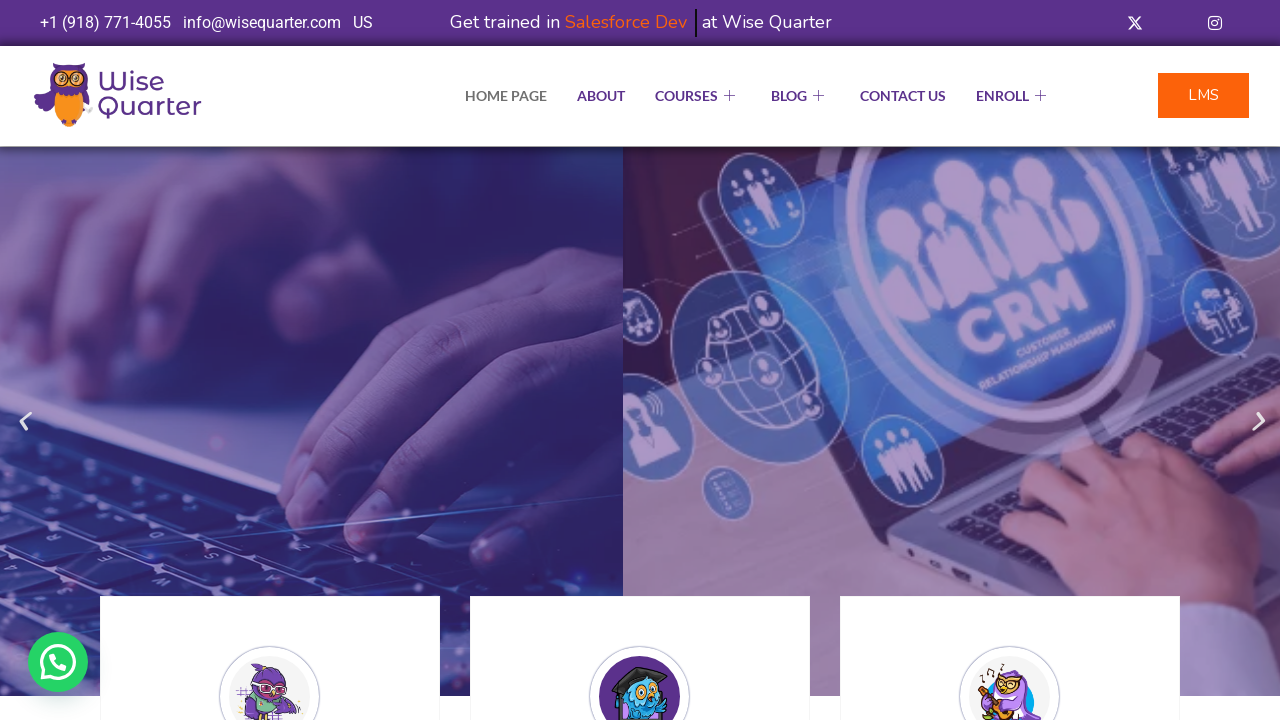

Scrolled the 'Go To Career Page' button into view
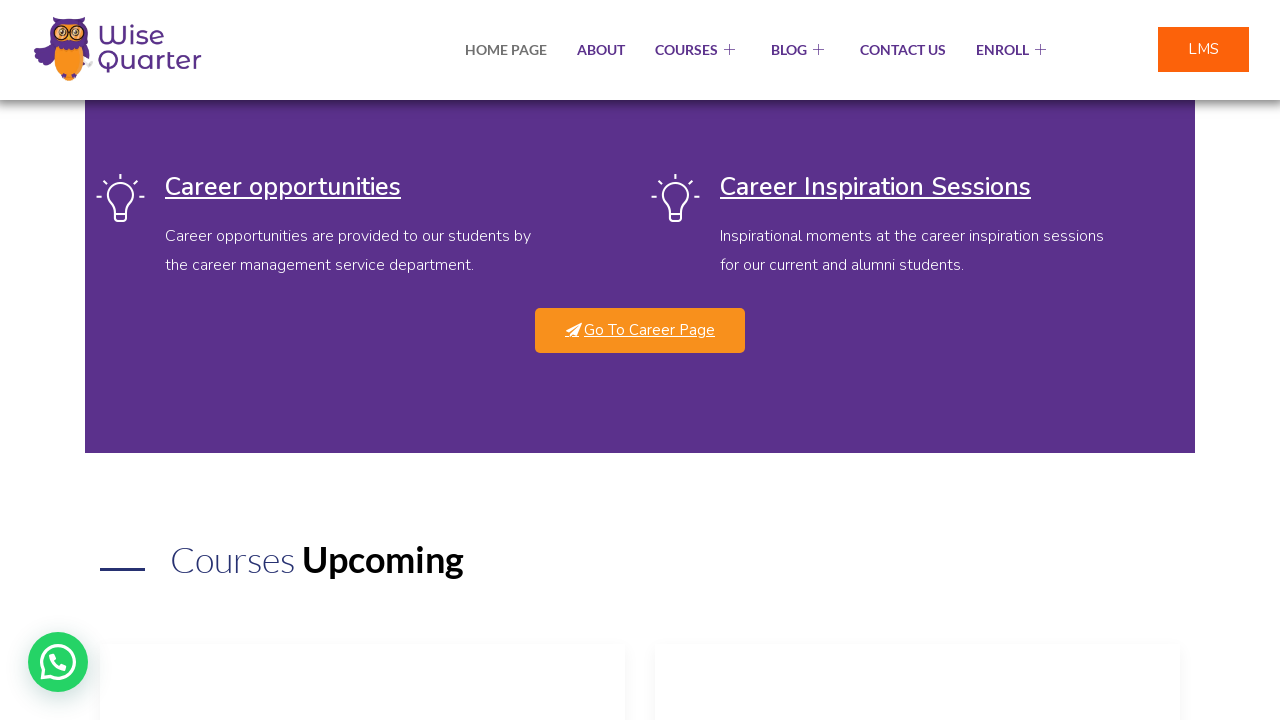

Clicked the 'Go To Career Page' button at (640, 330) on xpath=(//a[@href='https://wisequarter.com/career/'])[10]
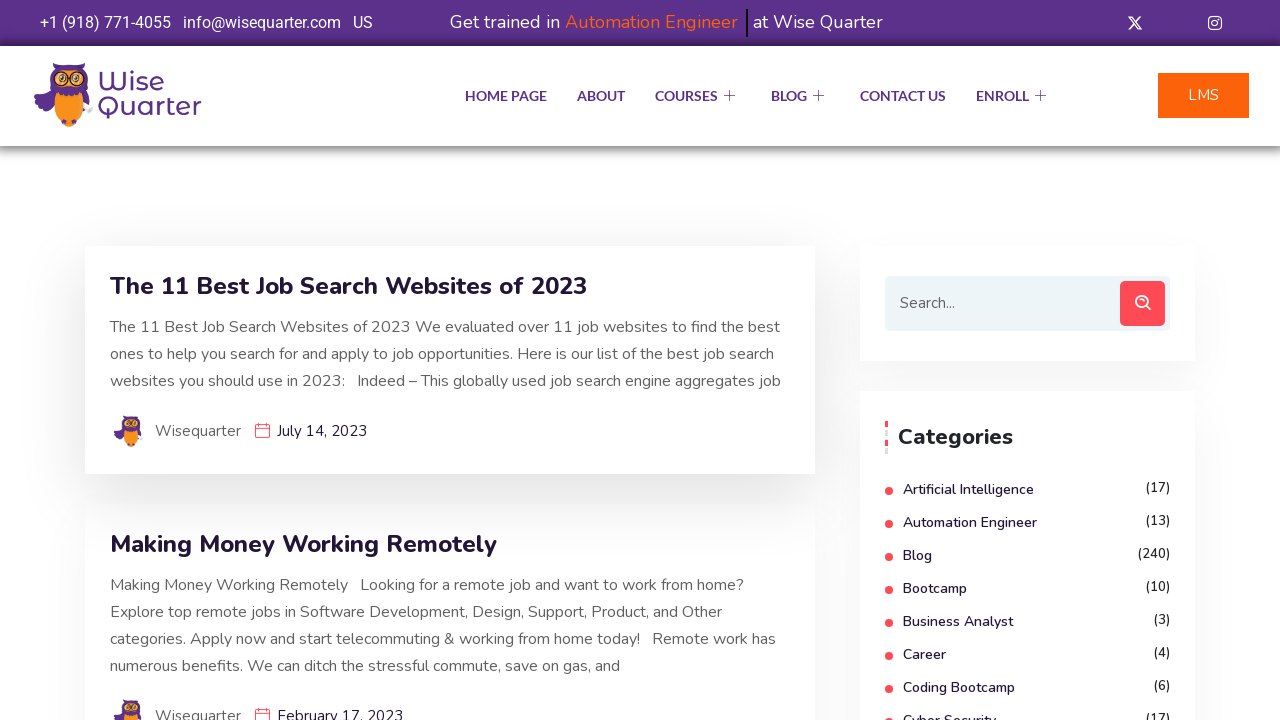

Waited for the career page to fully load
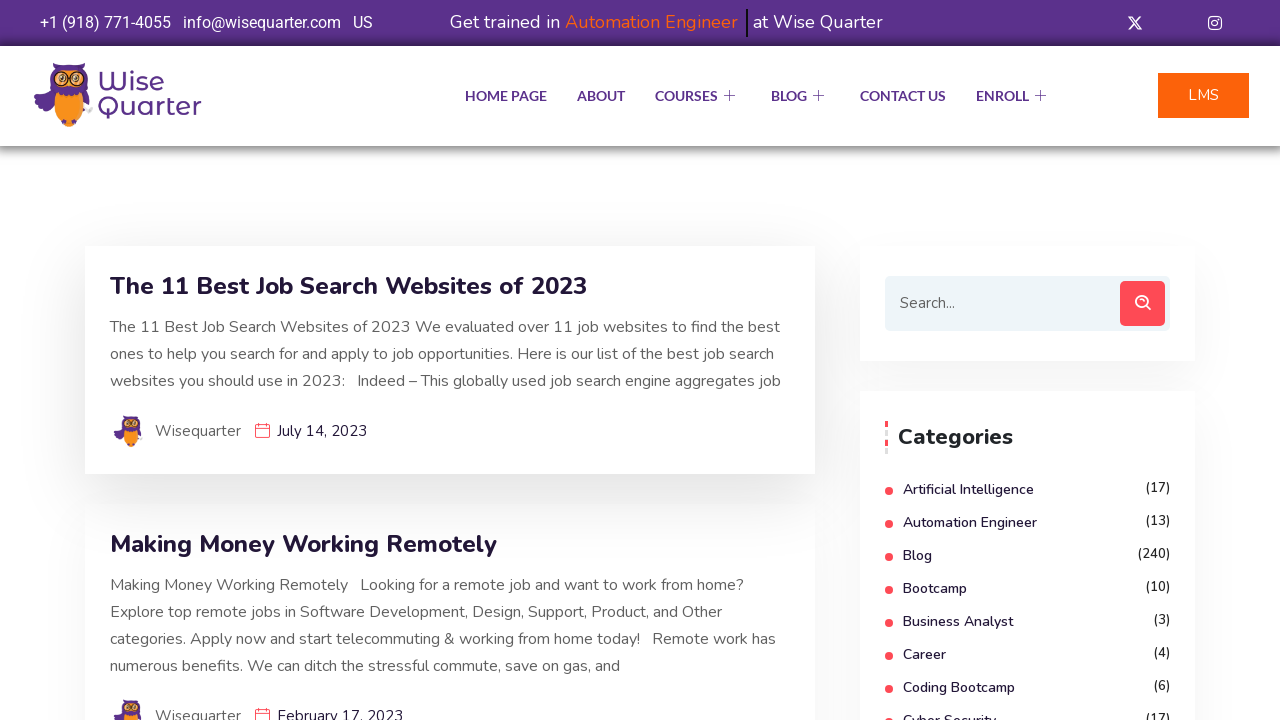

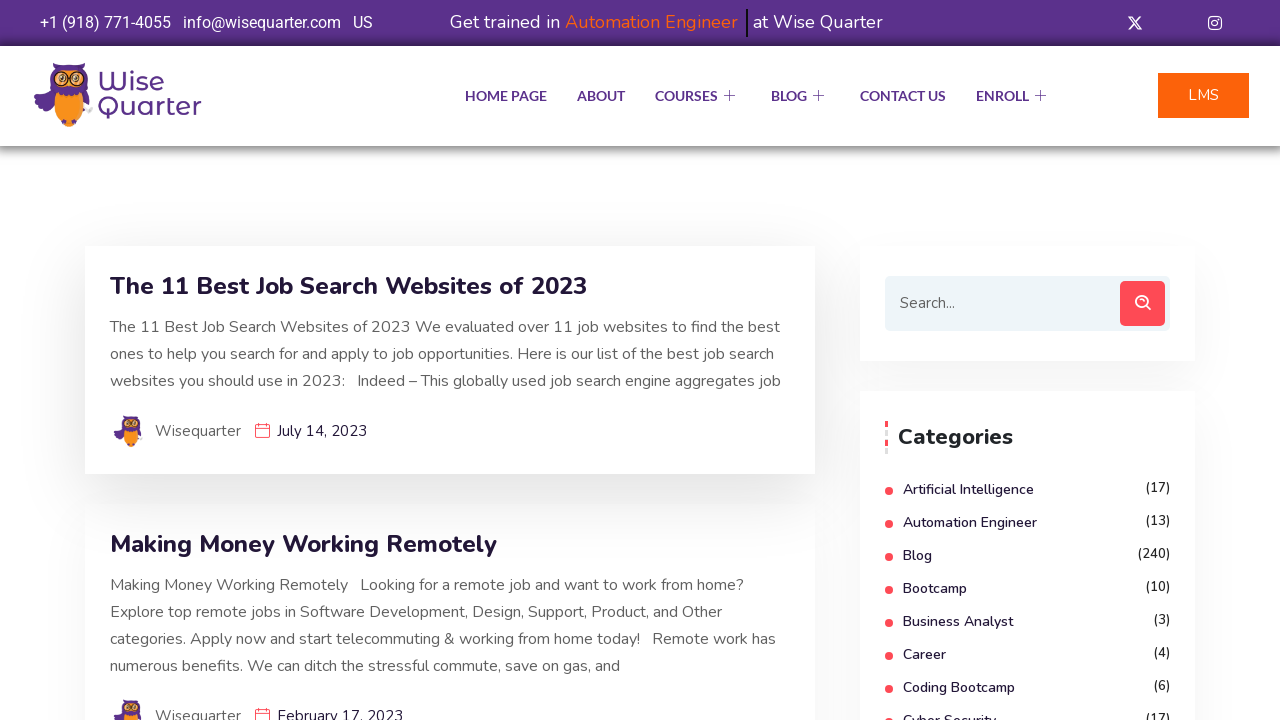